Navigates to NuGet website and performs keyboard input actions

Starting URL: https://nuget.org

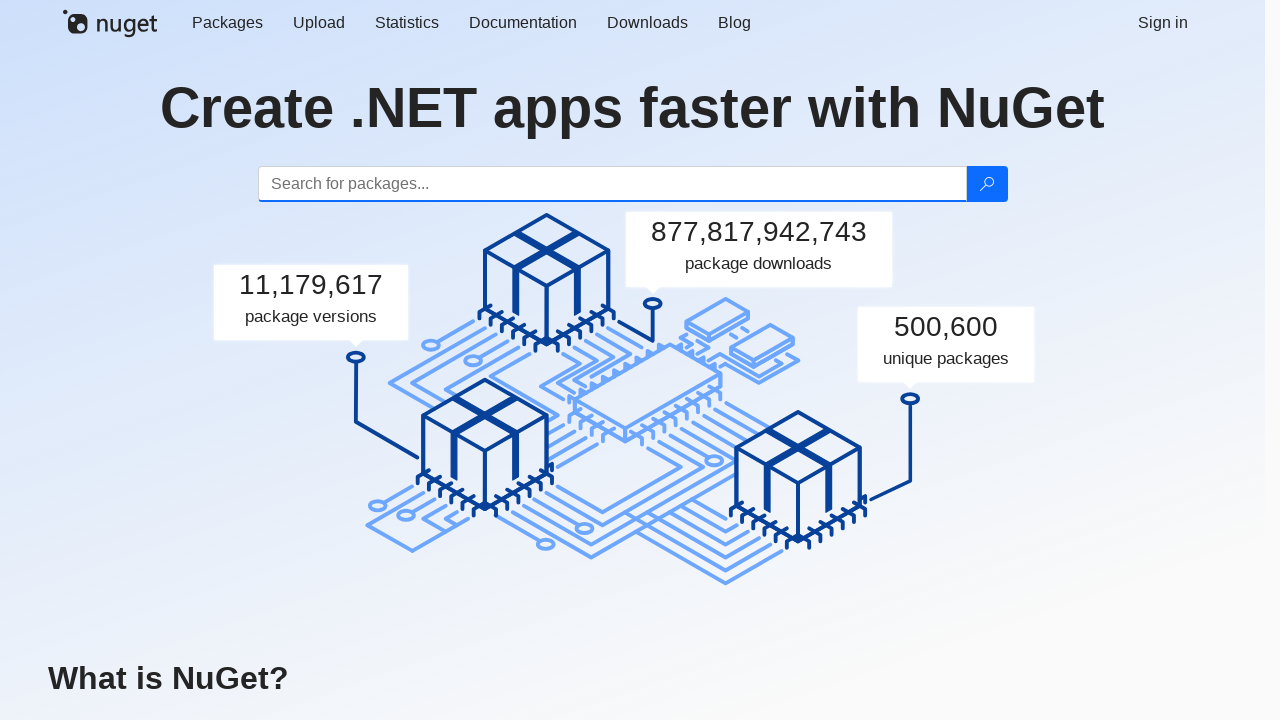

NuGet website fully loaded
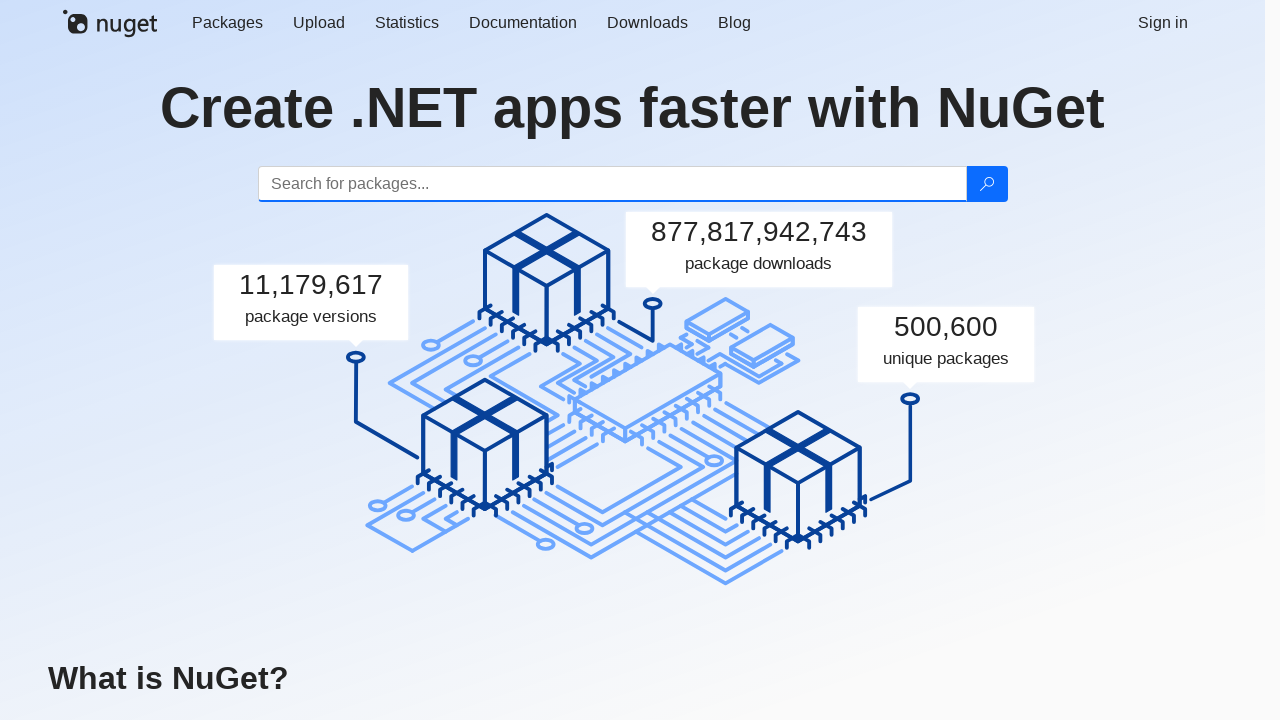

Typed 'abc' using keyboard
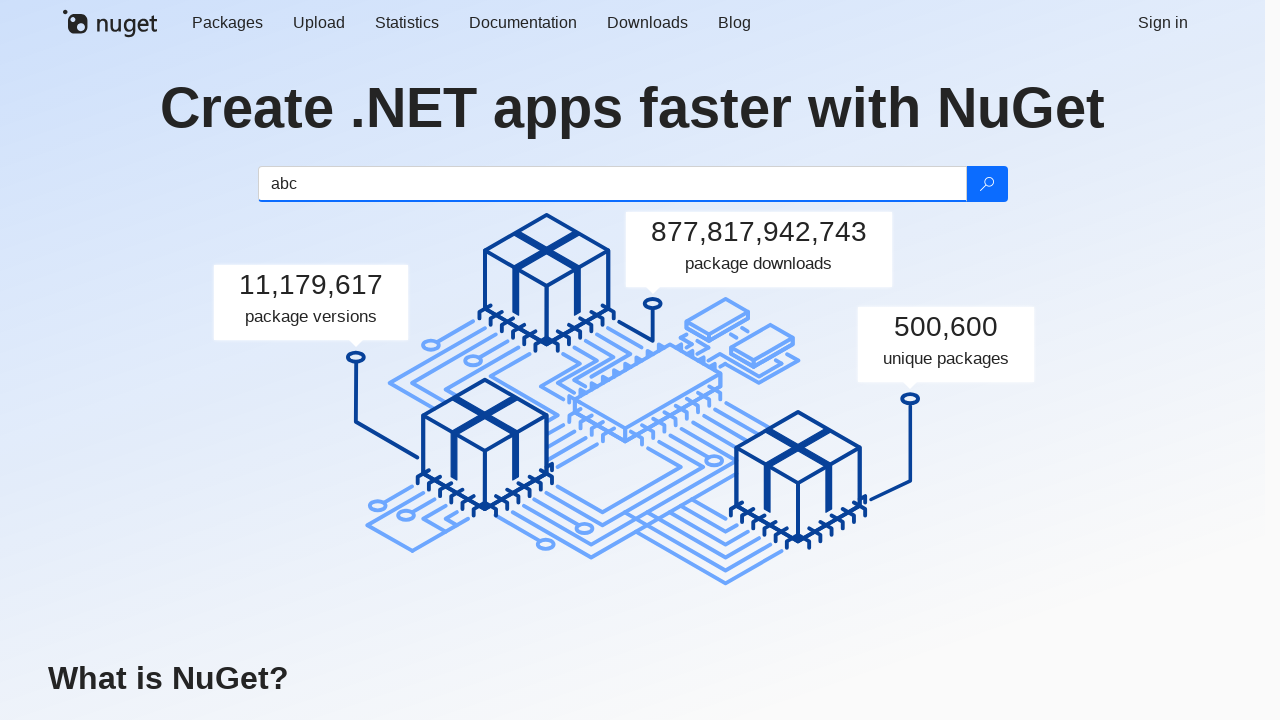

Typed 'Hi,' using keyboard
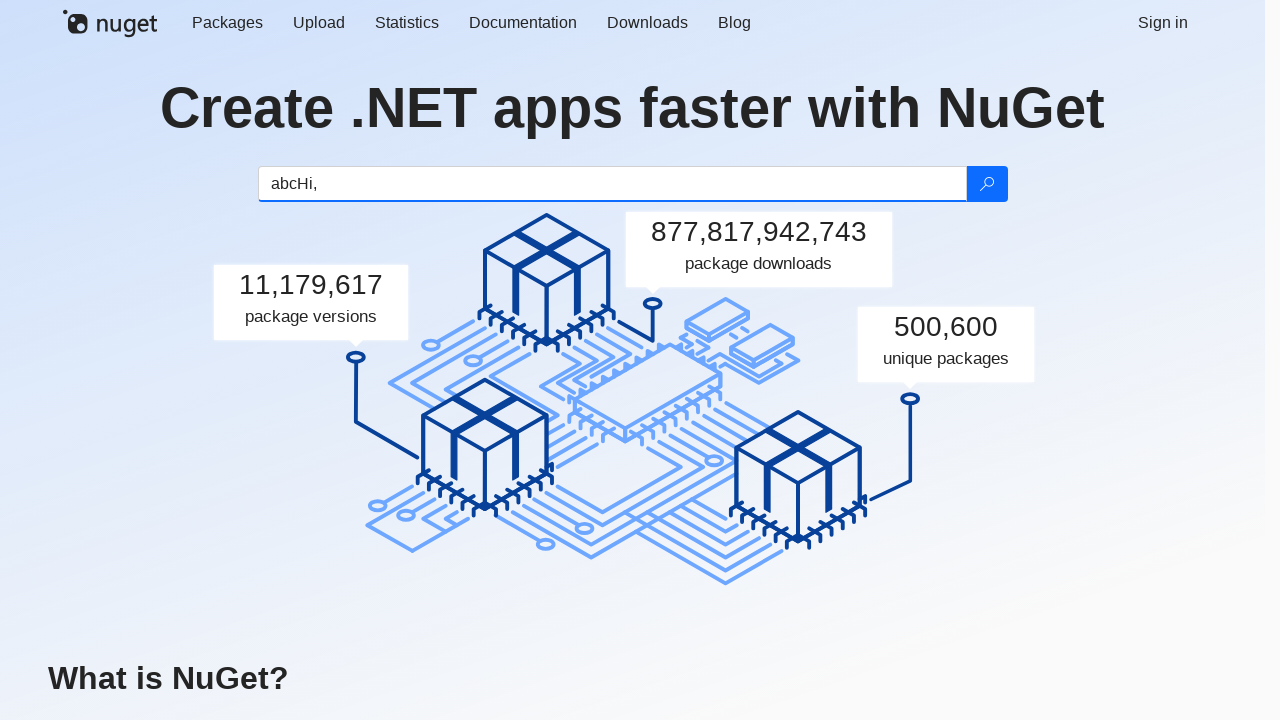

Typed 'World' using keyboard
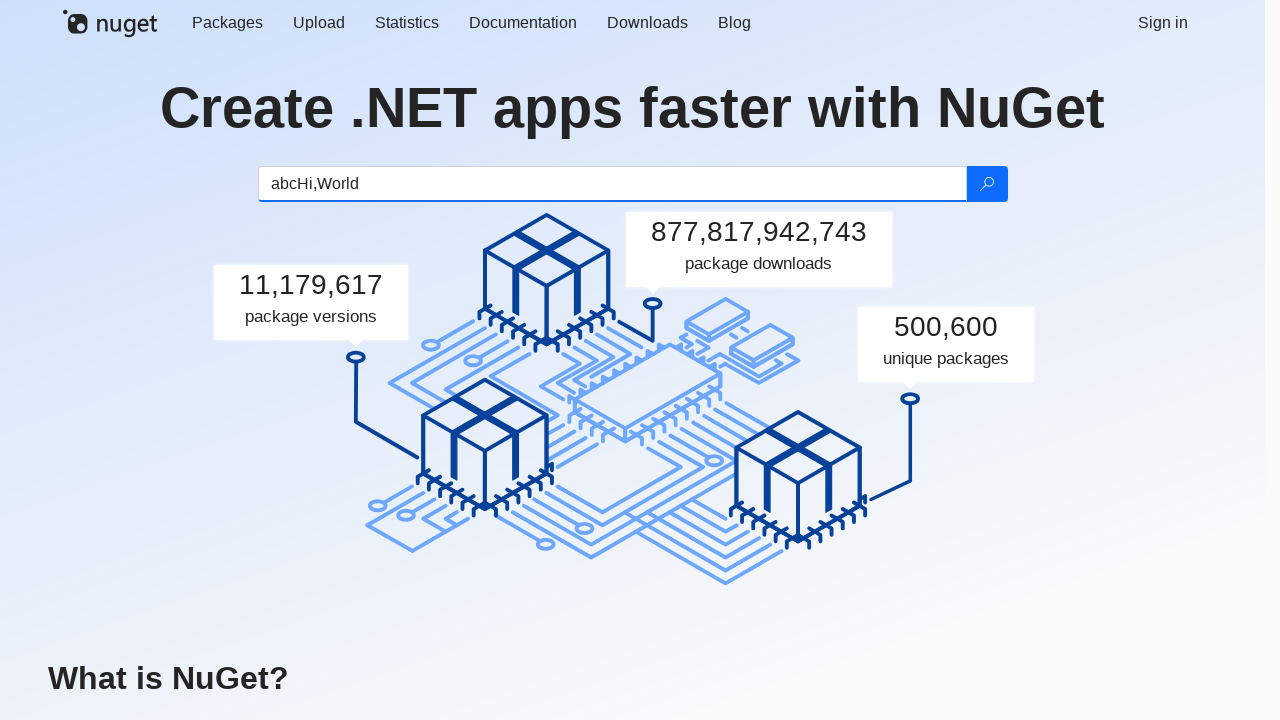

Typed '!' using keyboard
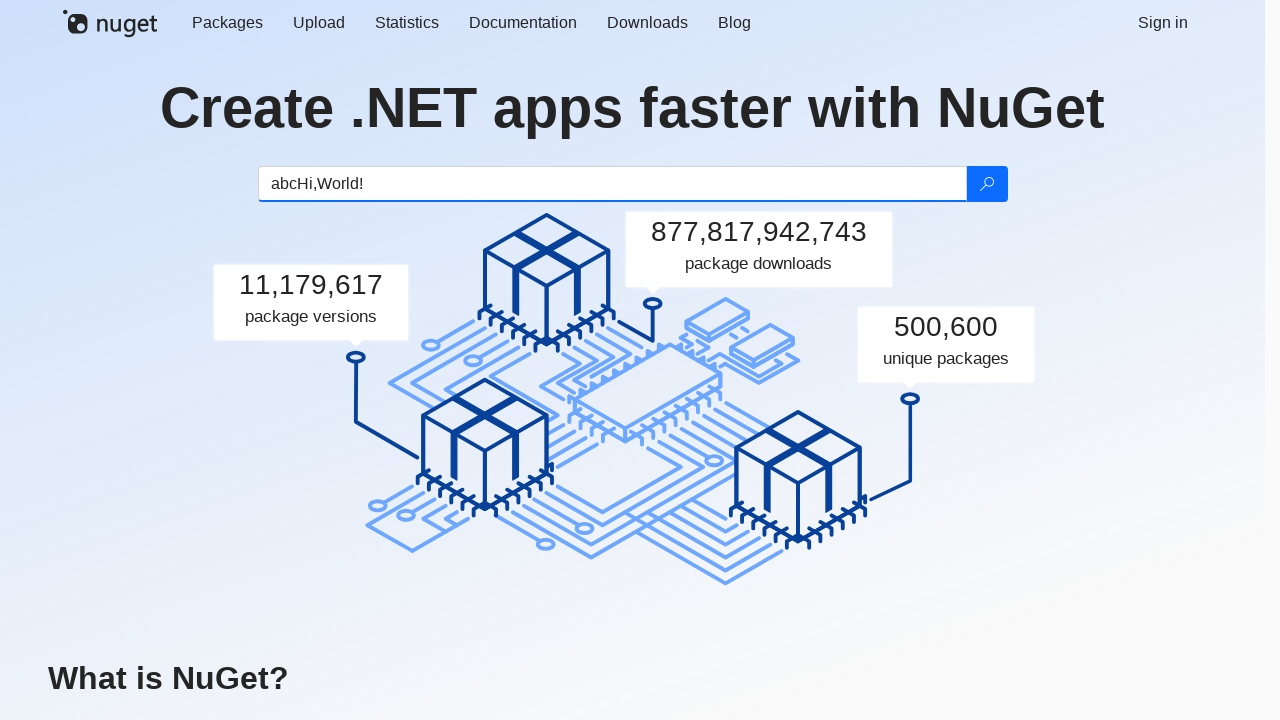

Typed 'qwe' using keyboard
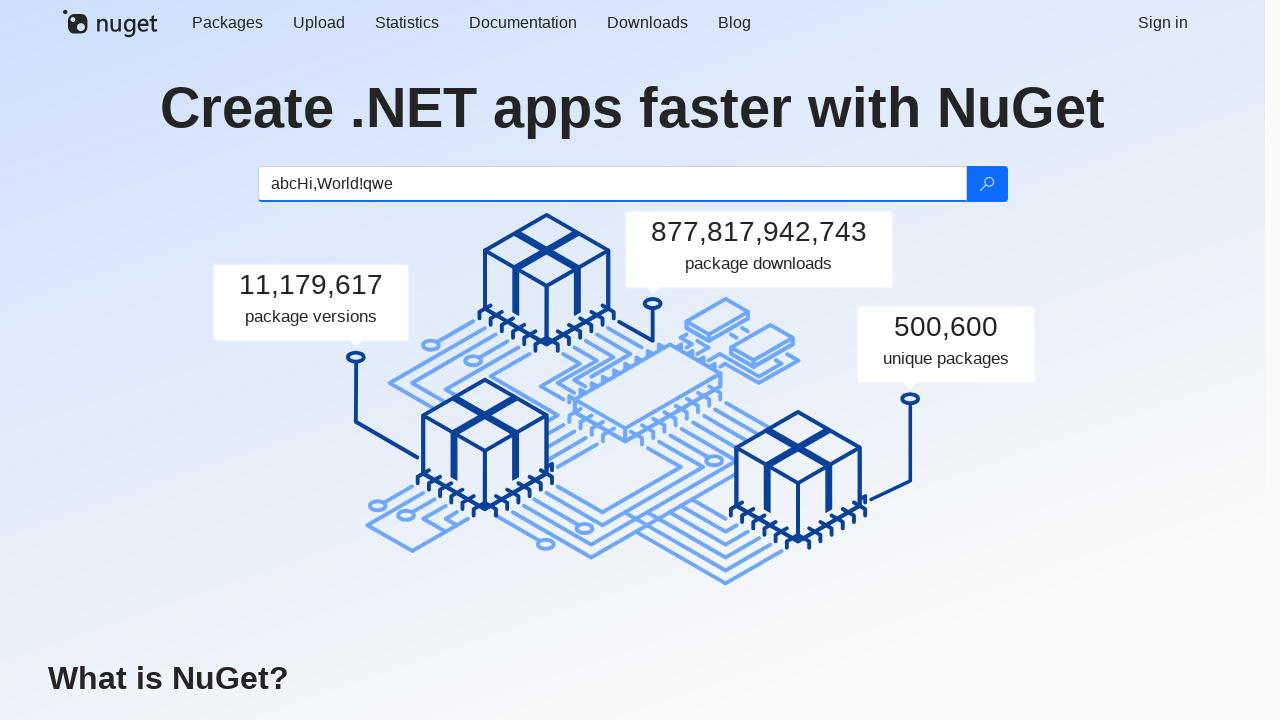

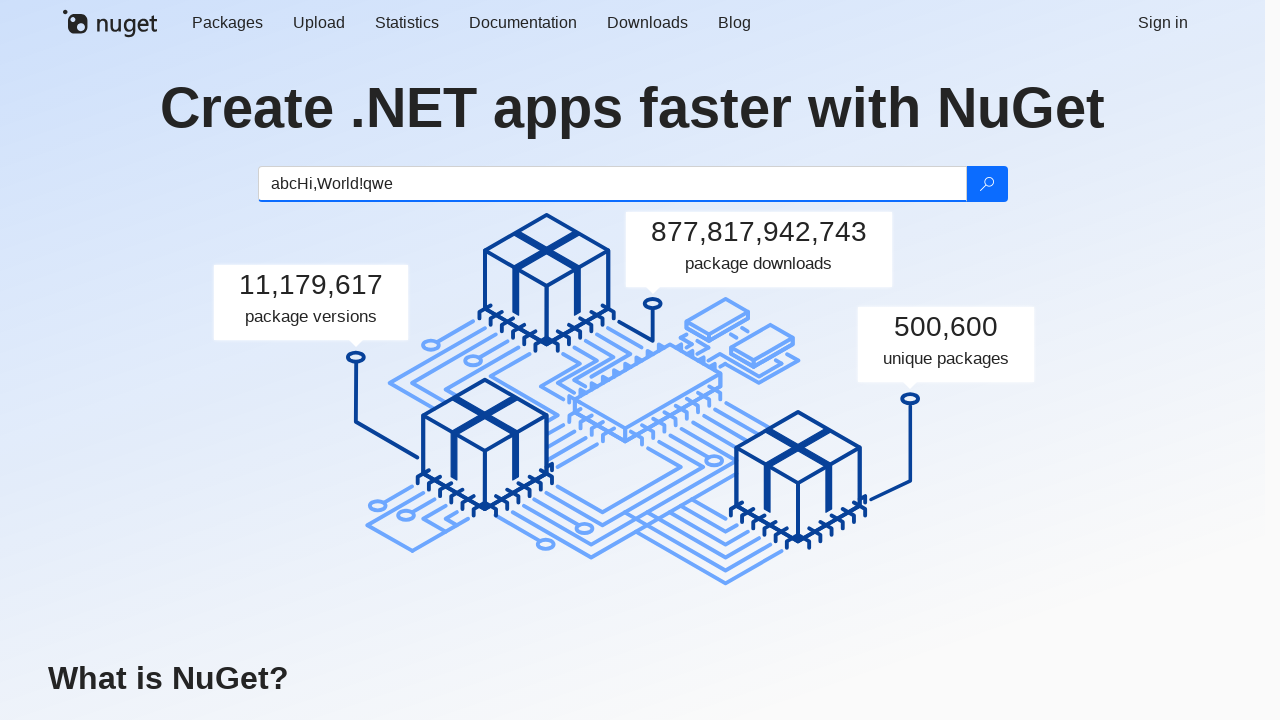